Tests navigation by clicking on a link to the homepage and verifying the URL changes

Starting URL: https://kristinek.github.io/site/examples/actions

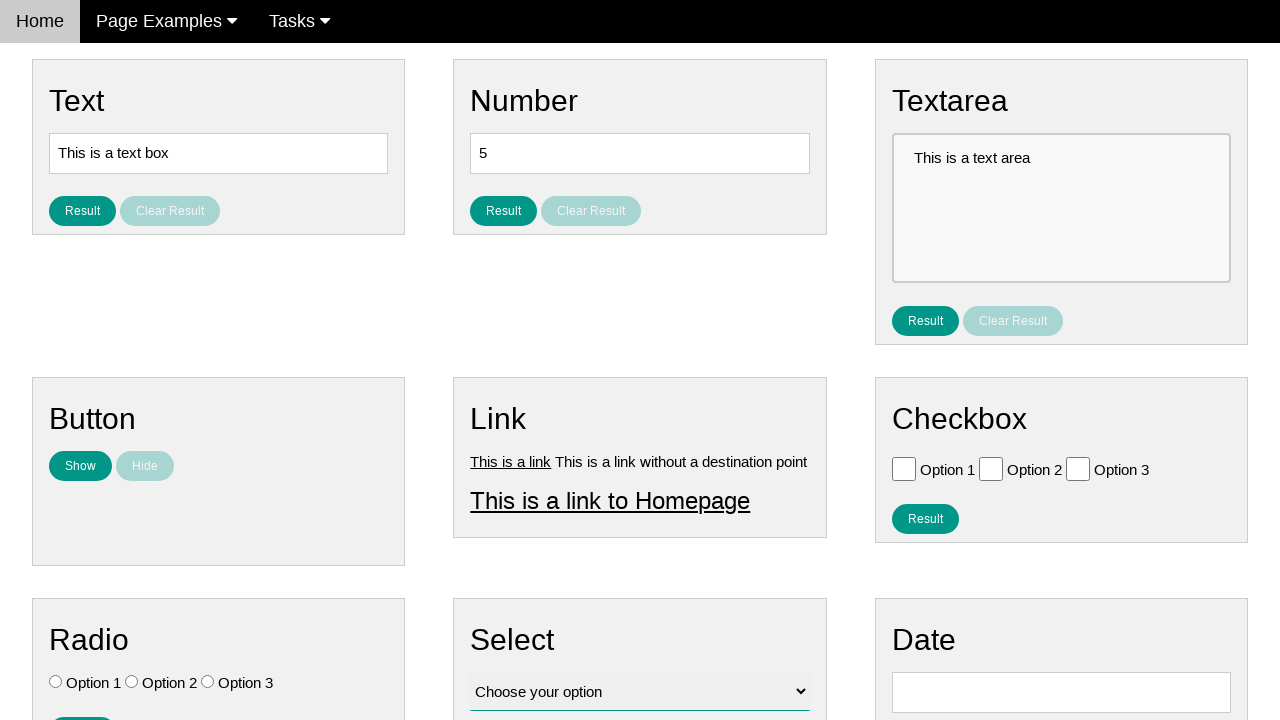

Clicked on homepage link at (610, 500) on #homepage_link
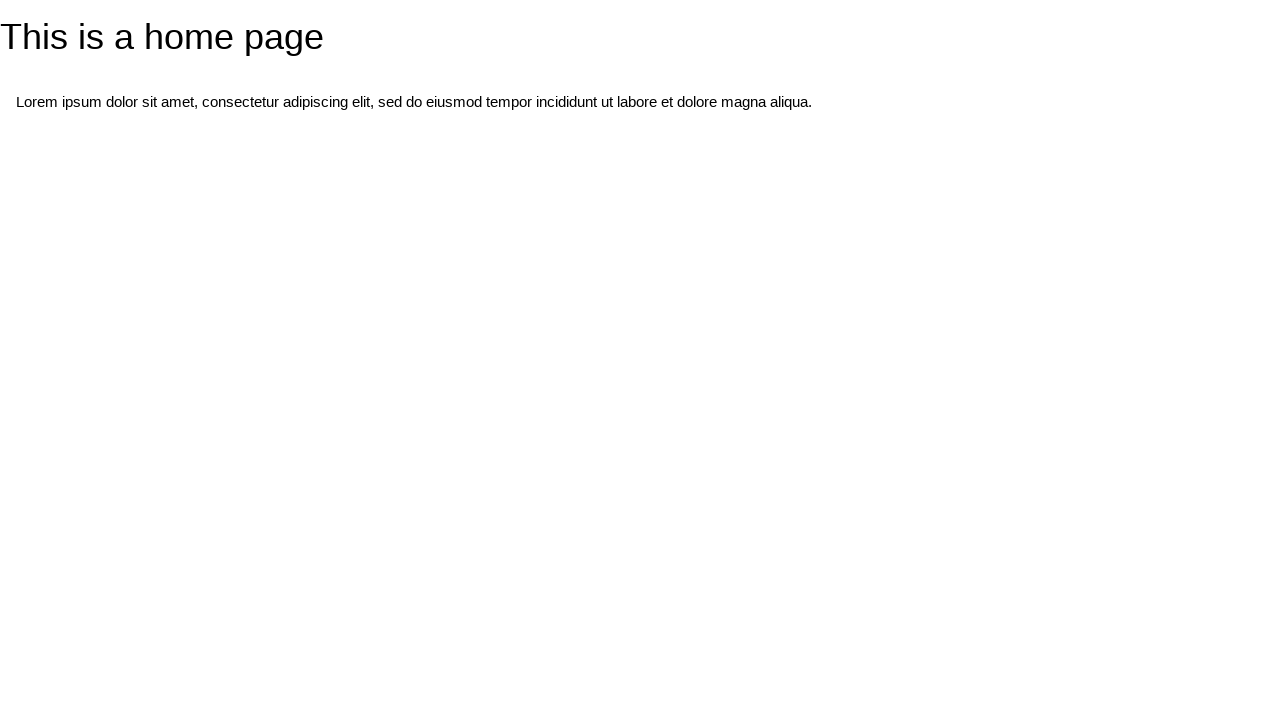

Successfully navigated to homepage at https://kristinek.github.io/site/
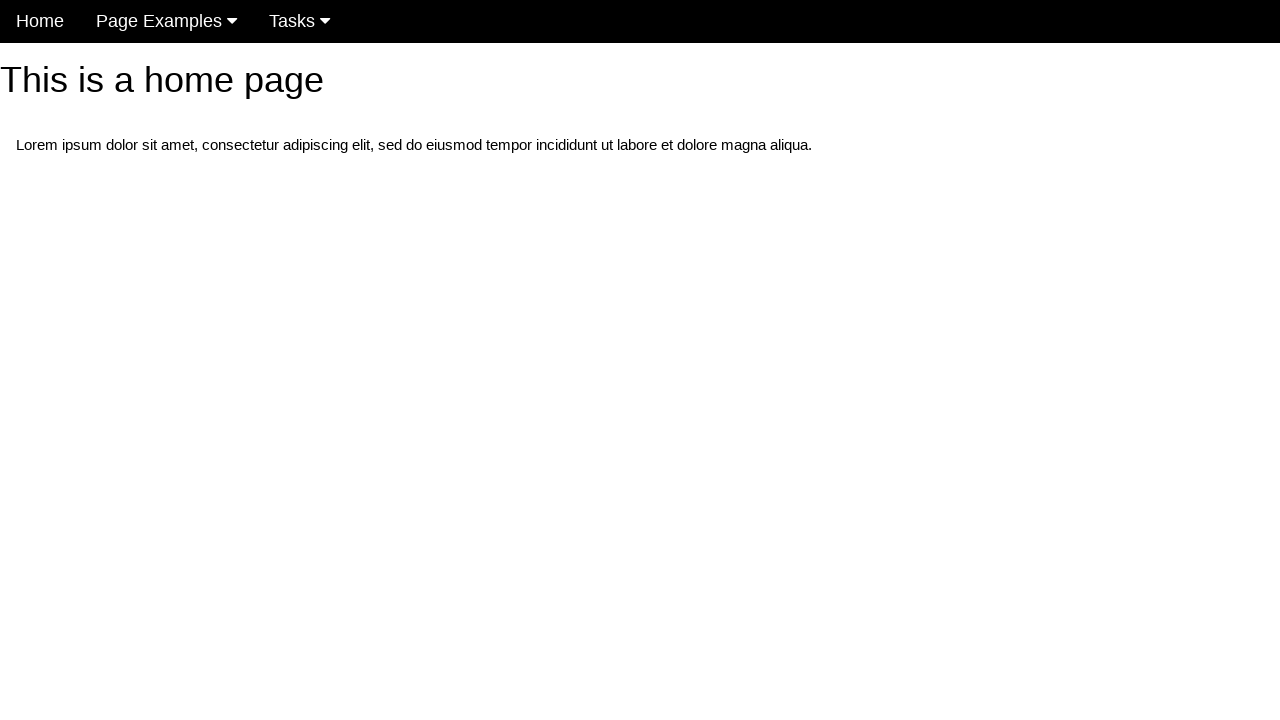

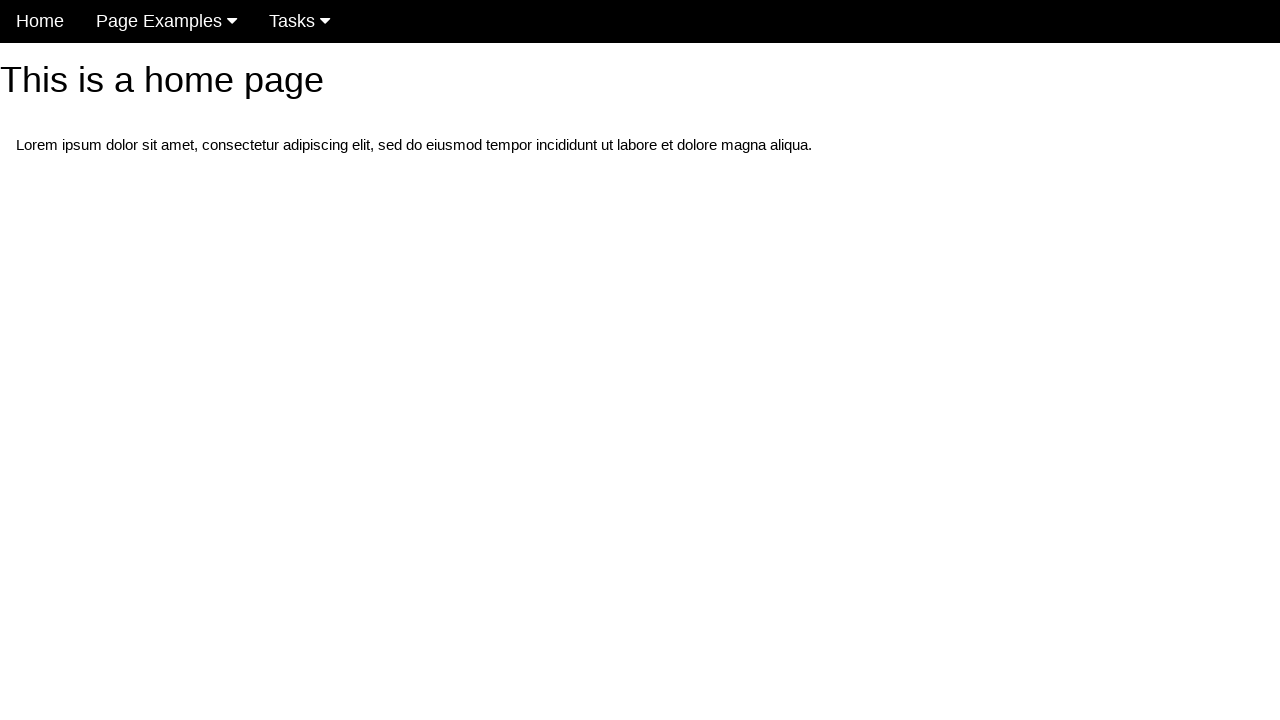